Tests opting out of A/B tests by first visiting the main page, adding an opt-out cookie, then navigating to the A/B test page to verify the opt-out is in effect.

Starting URL: http://the-internet.herokuapp.com

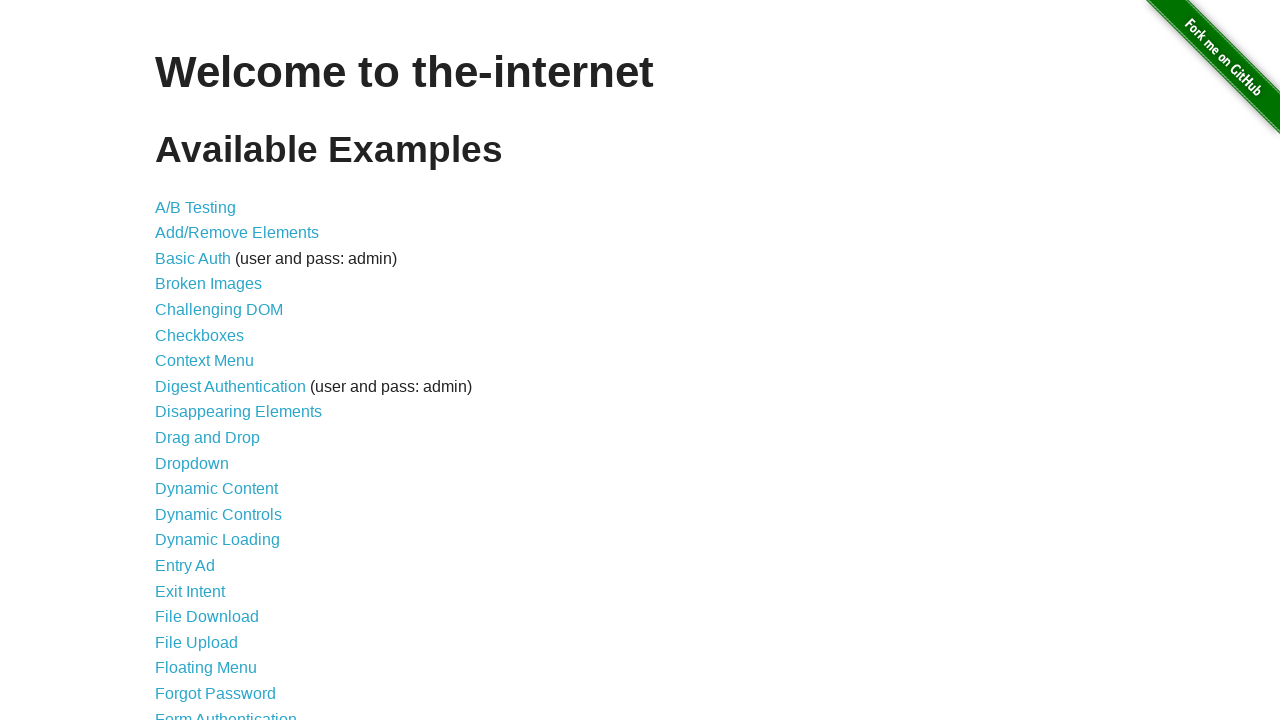

Added optimizelyOptOut cookie to opt out of A/B tests
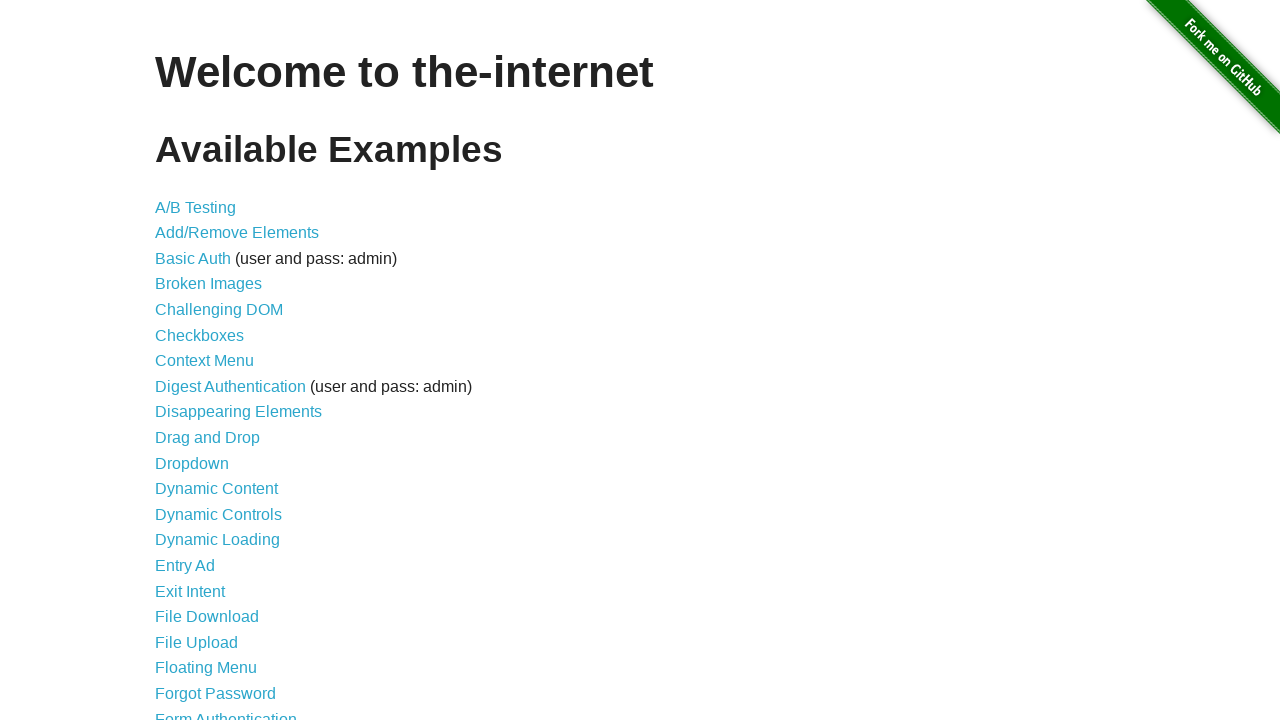

Navigated to A/B test page
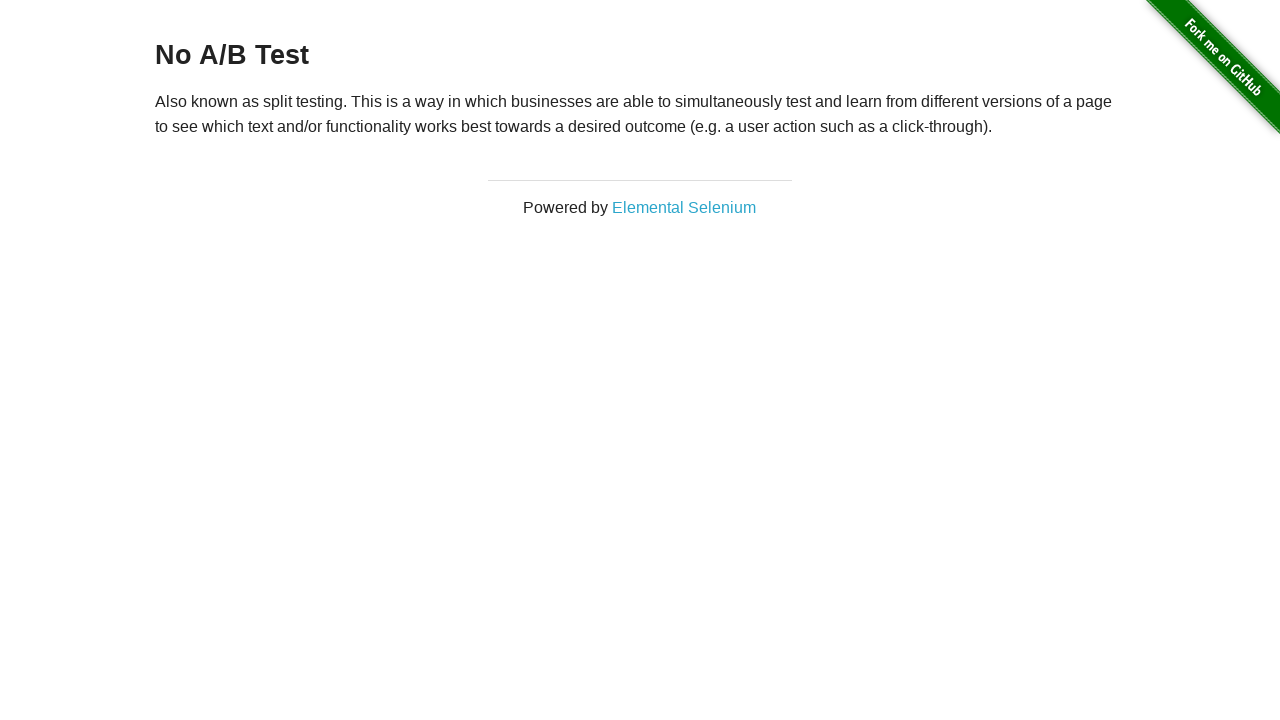

Retrieved heading text from A/B test page
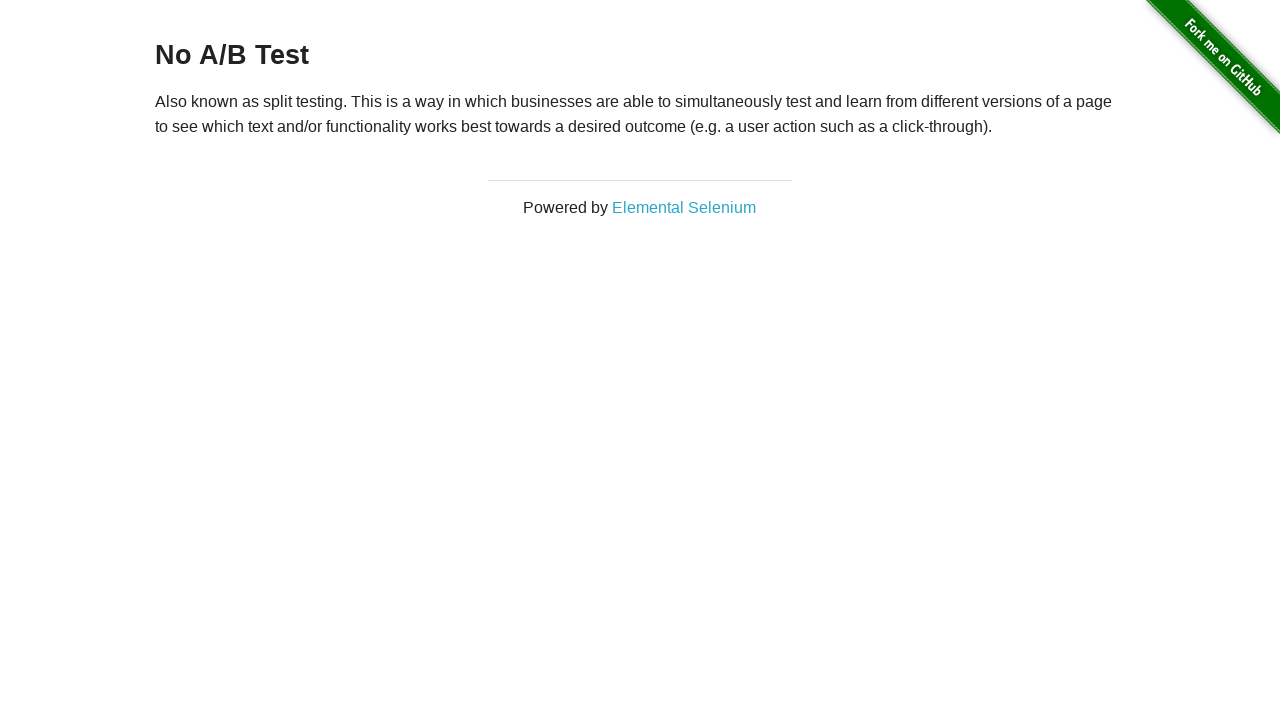

Verified heading displays 'No A/B Test', confirming opt-out is in effect
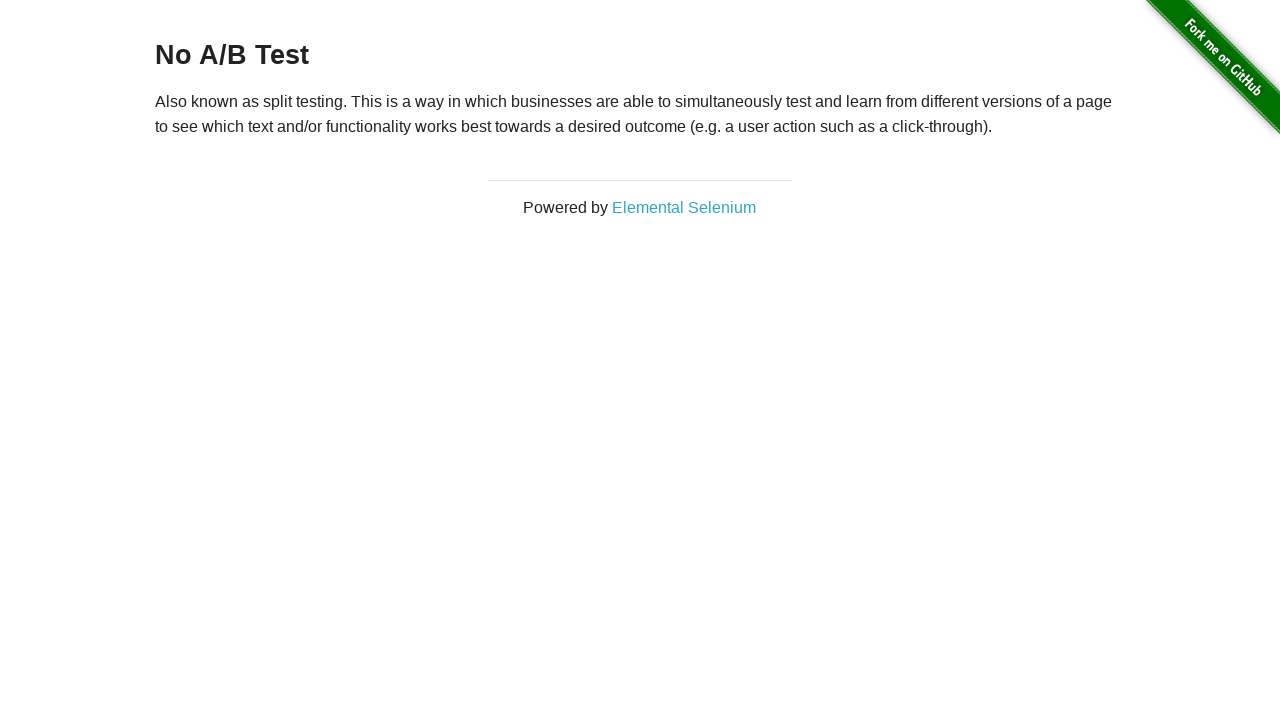

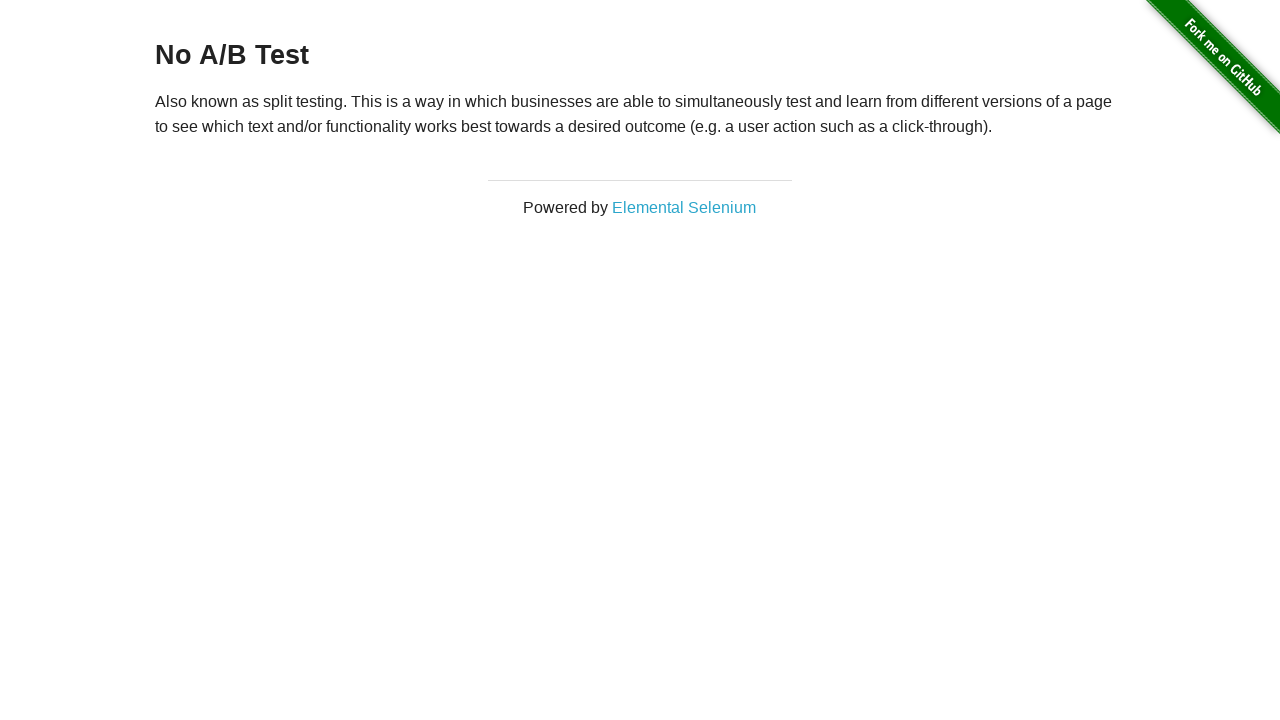